Tests multi-level menu navigation by hovering over menu items and clicking on a nested submenu item

Starting URL: https://demoqa.com/menu/

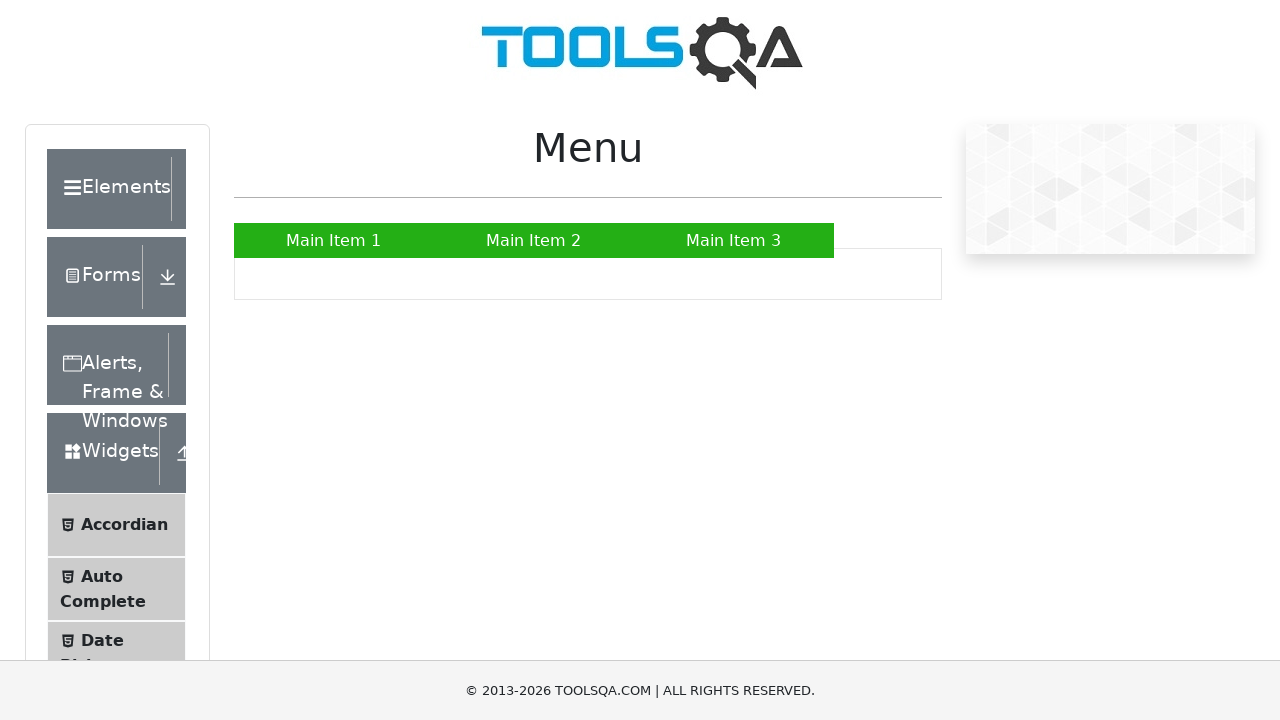

Scrolled Main Item 2 menu into view
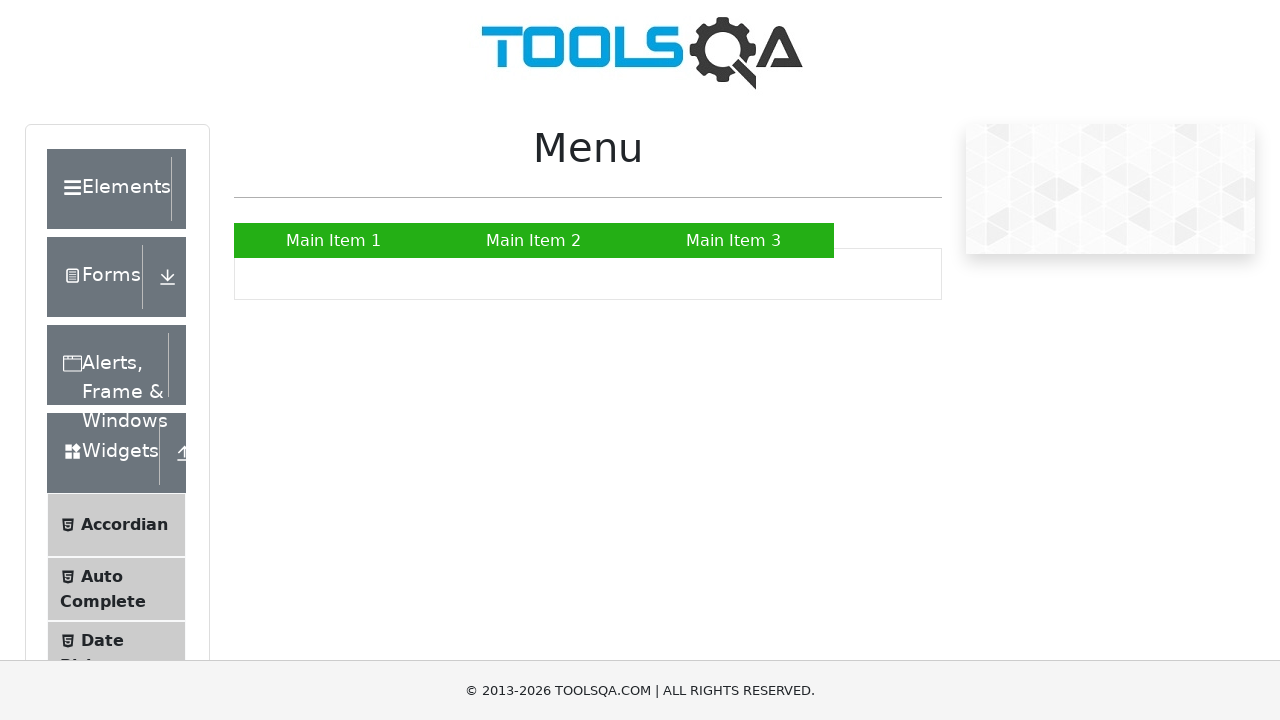

Hovered over Main Item 2 menu to reveal submenu at (534, 240) on xpath=//*[@id="nav"]/li[2]/a
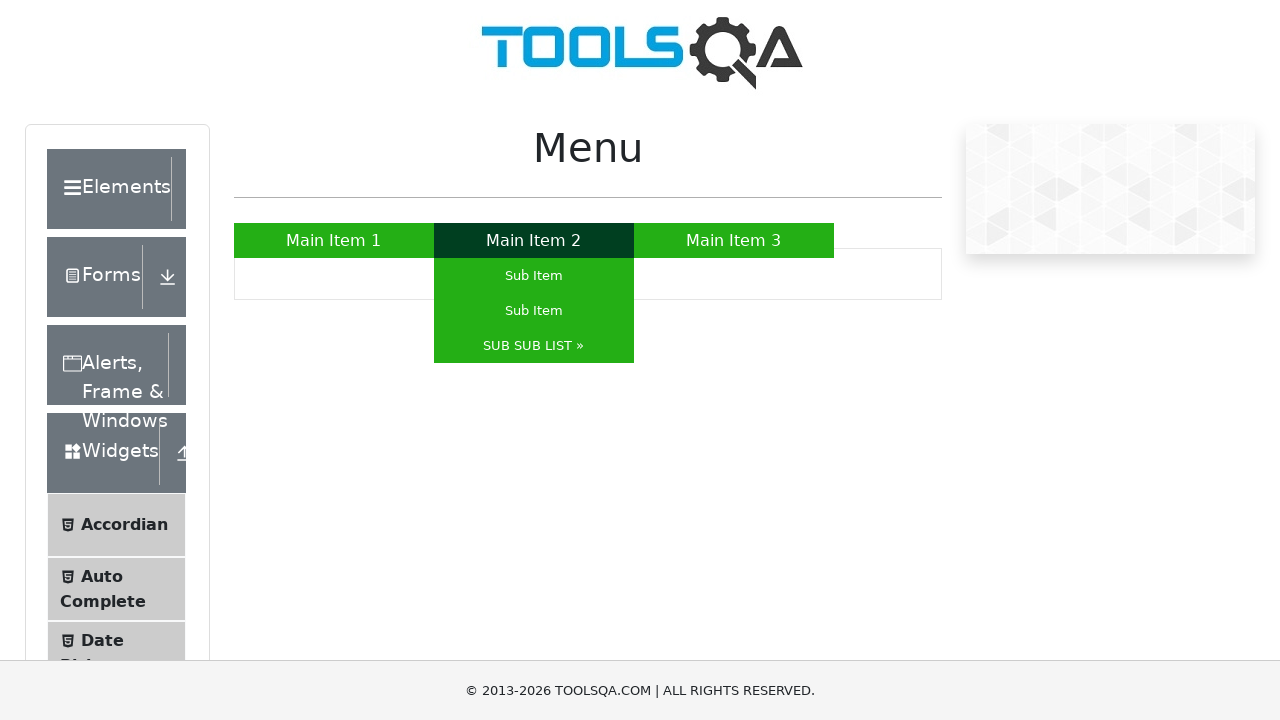

Hovered over SUB SUB LIST submenu to reveal nested submenu at (534, 346) on xpath=//*[@id="nav"]/li[2]/ul/li[3]/a
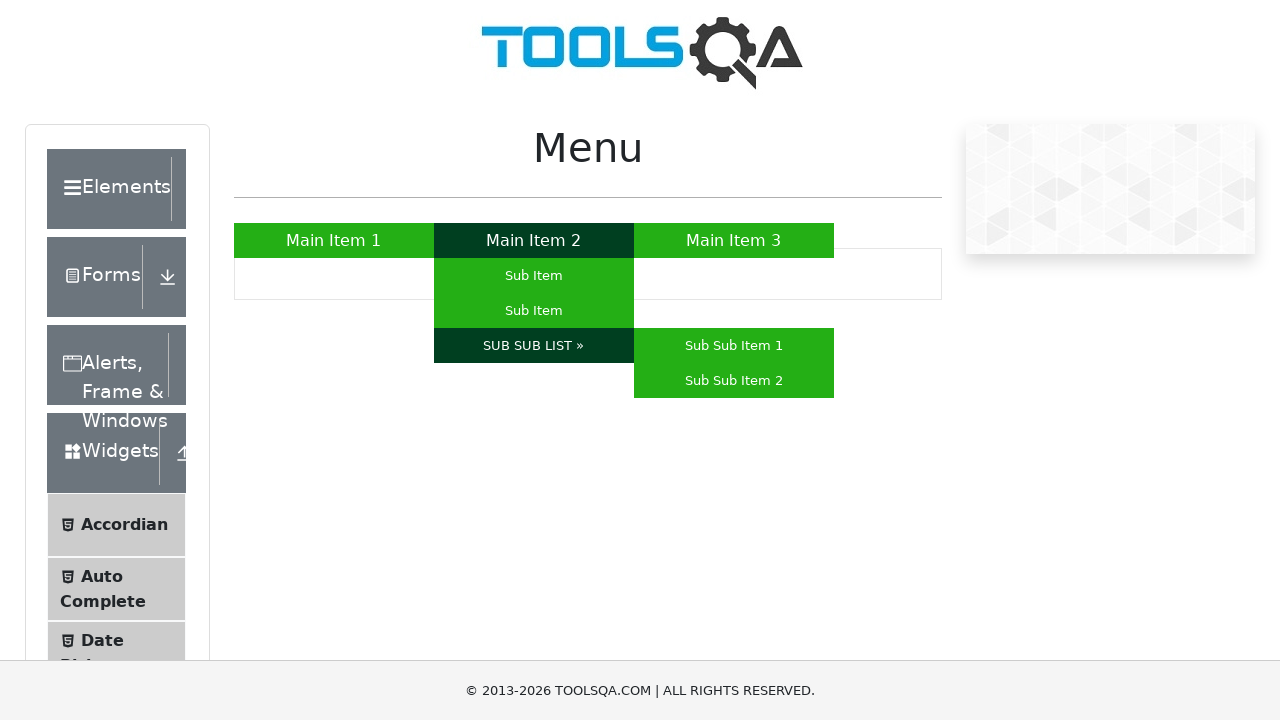

Clicked on Sub Sub Item 1 from nested submenu at (734, 346) on xpath=//*[@id="nav"]/li[2]/ul/li[3]/ul/li[1]/a
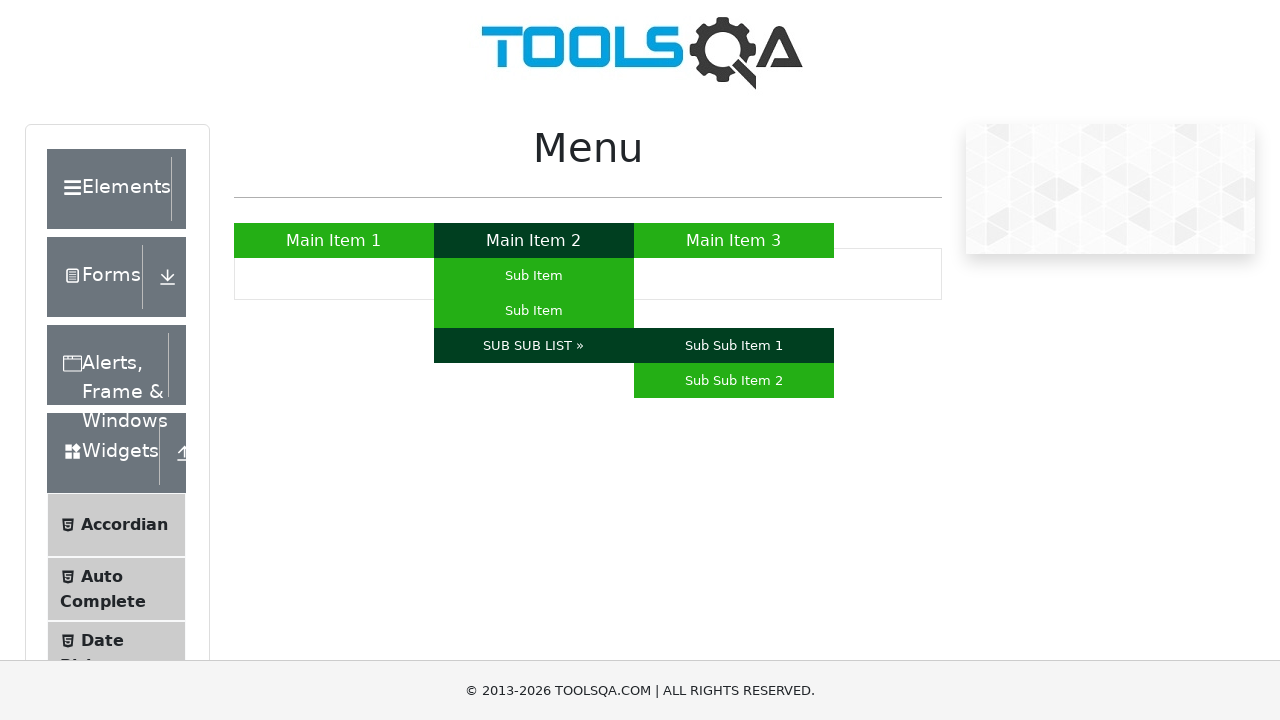

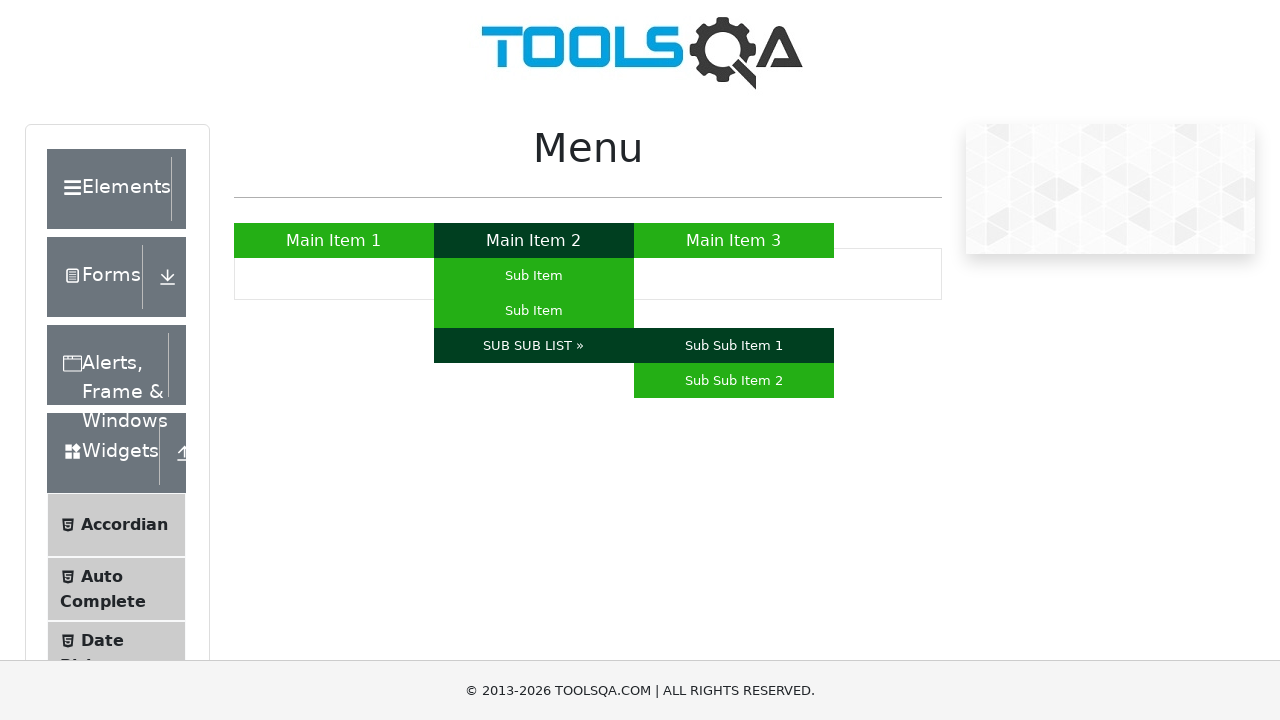